Tests drag and drop functionality by dragging an Angular image to a drop area

Starting URL: https://demo.automationtesting.in/Dynamic.html

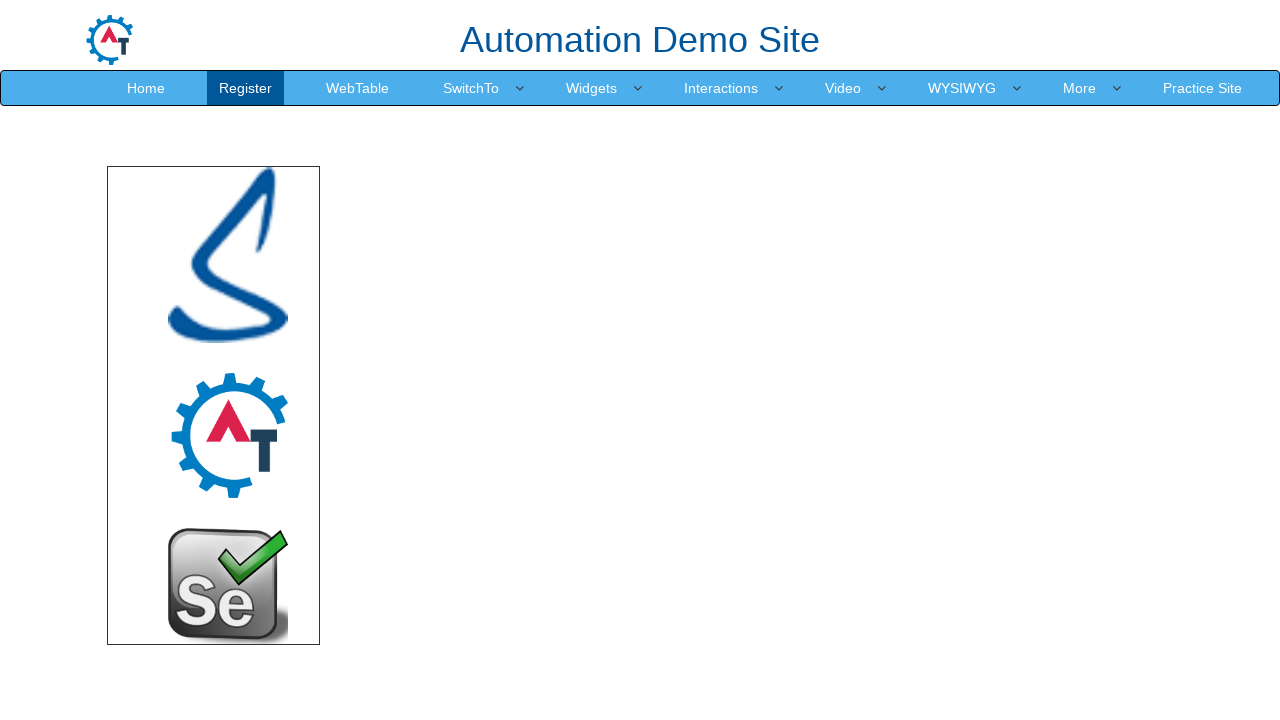

Located Angular image source element
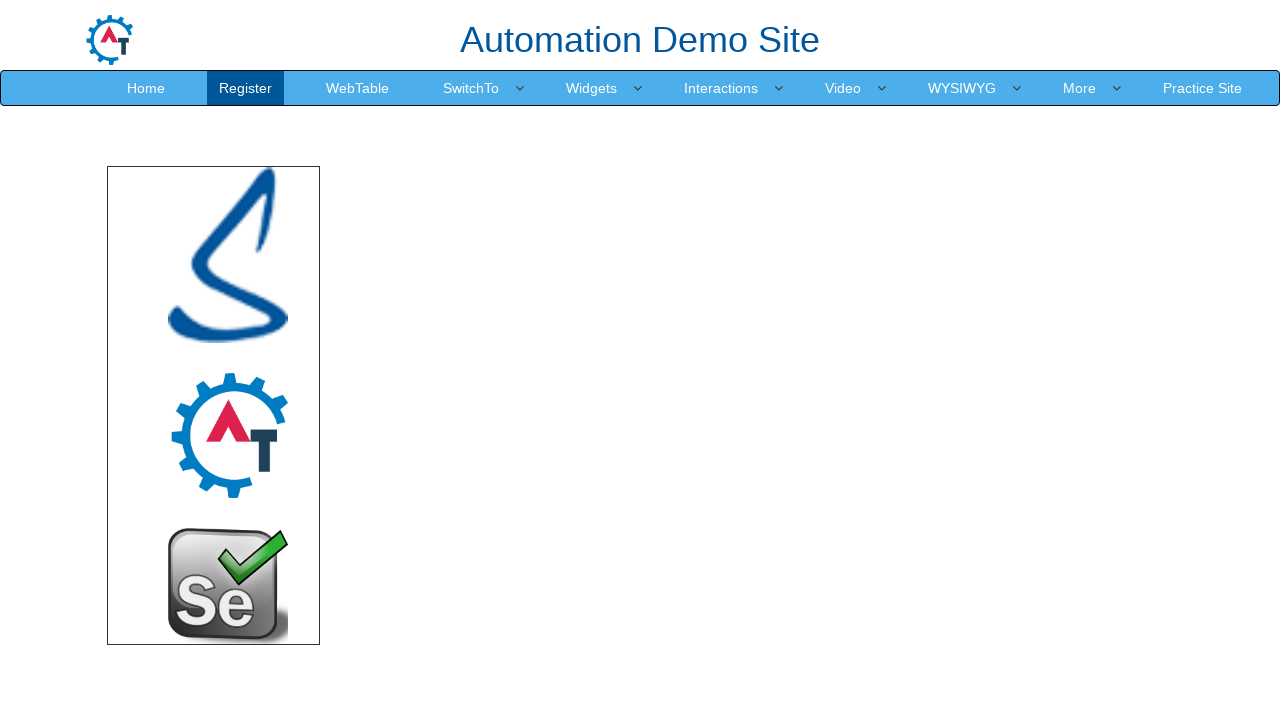

Located drop area target element
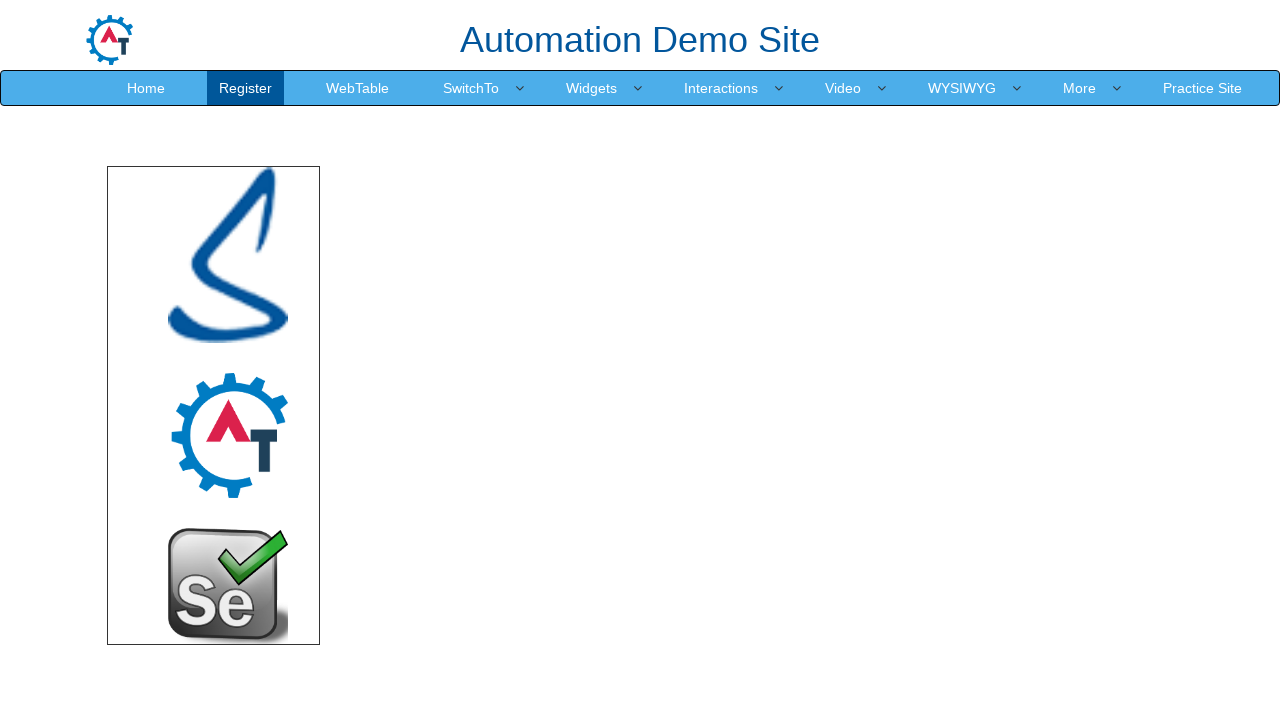

Dragged Angular image to drop area at (747, 351)
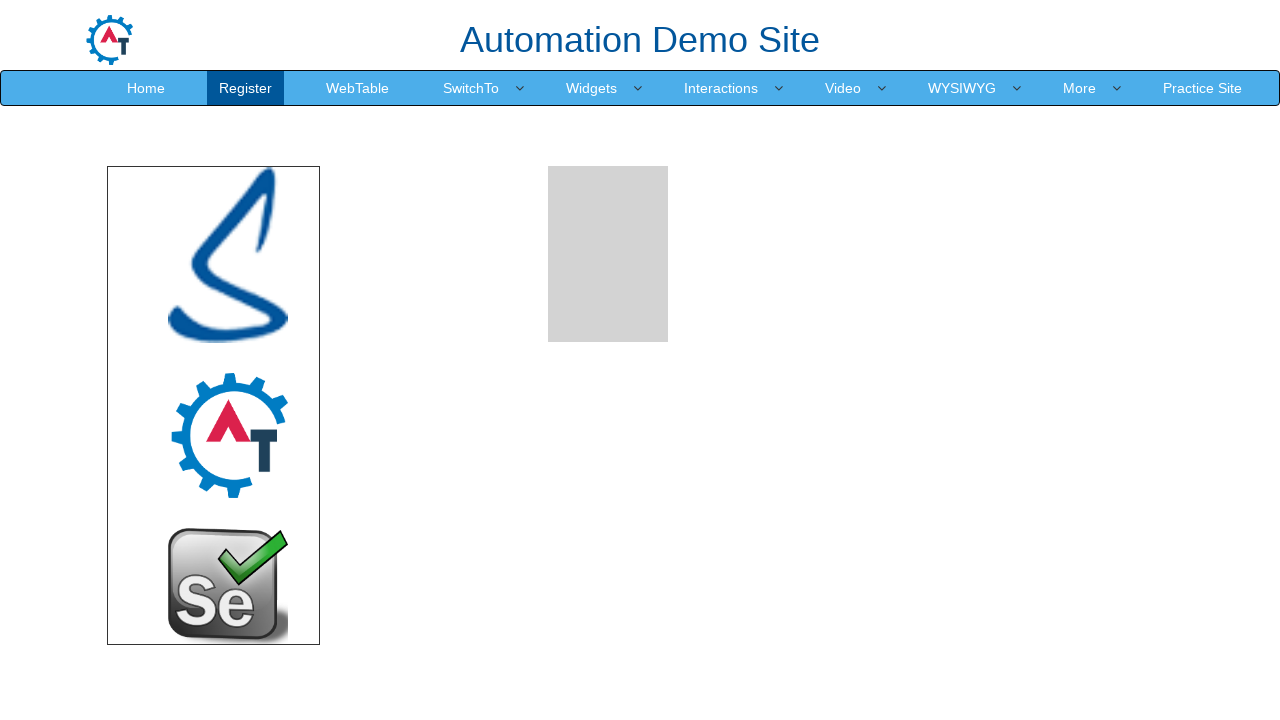

Waited 2 seconds to observe drag and drop result
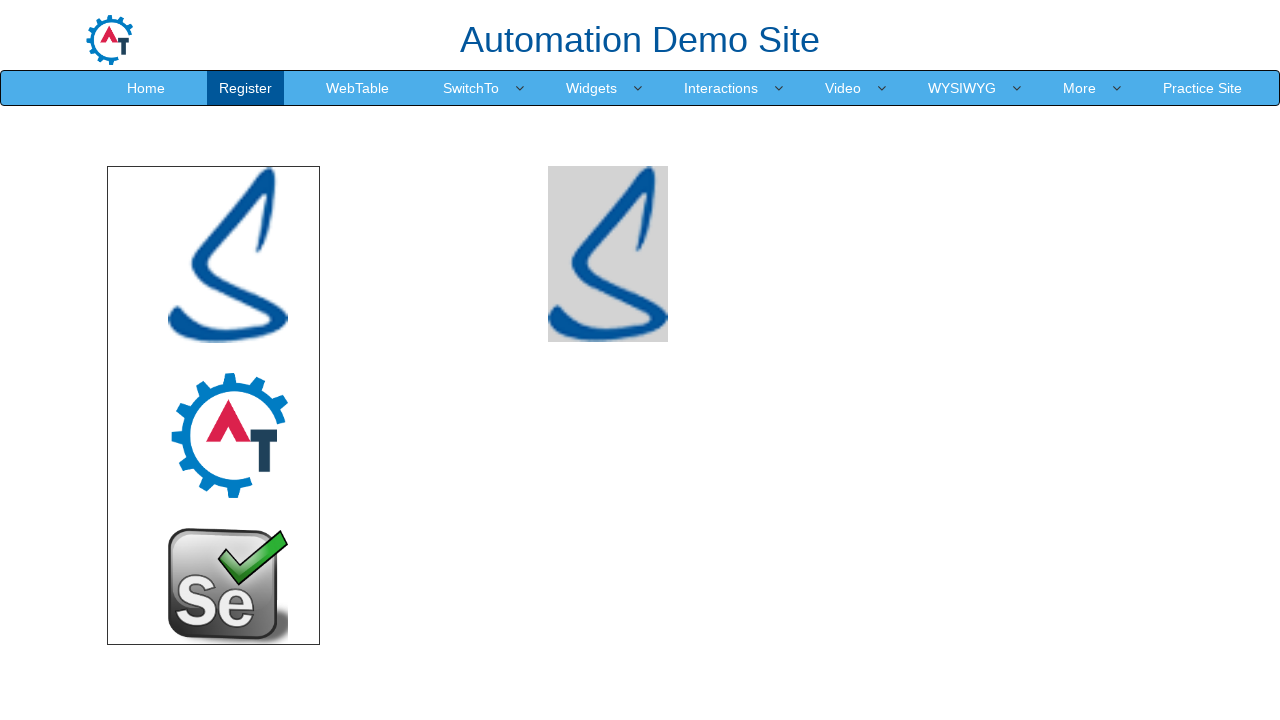

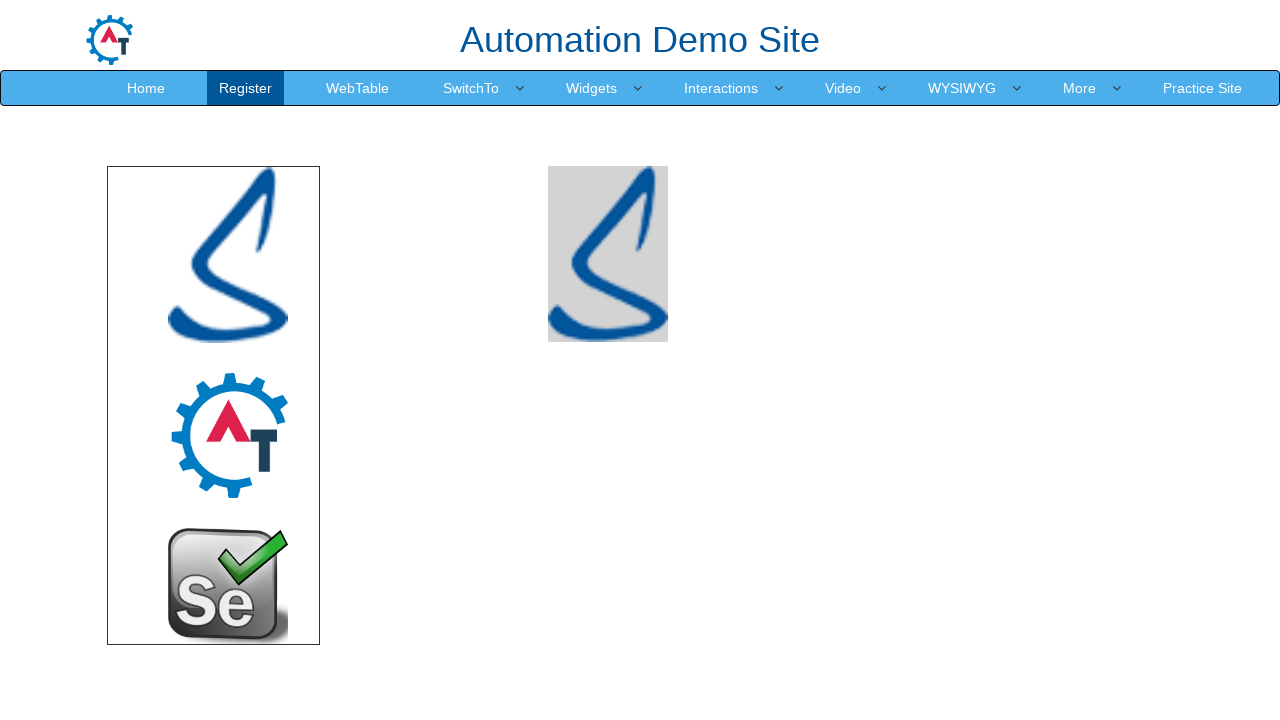